Tests a page with implicit wait by clicking a verify button and checking for a success message

Starting URL: http://suninjuly.github.io/wait1.html

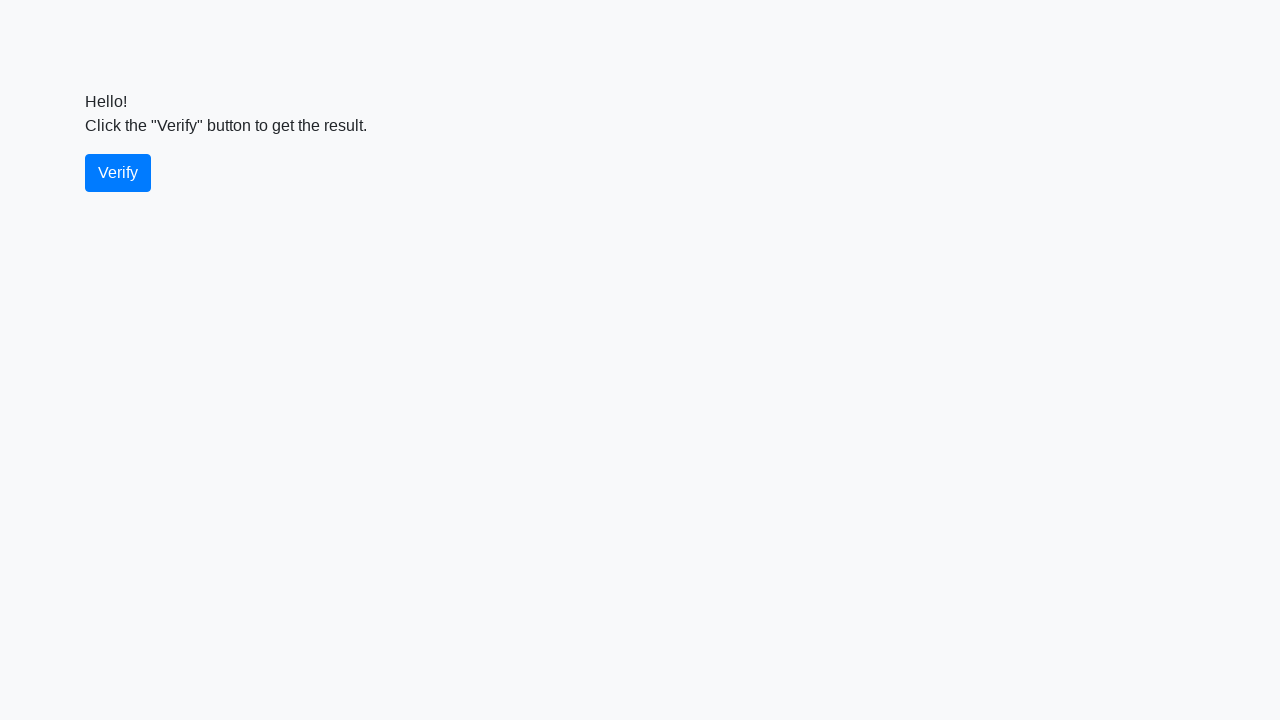

Clicked the verify button at (118, 173) on #verify
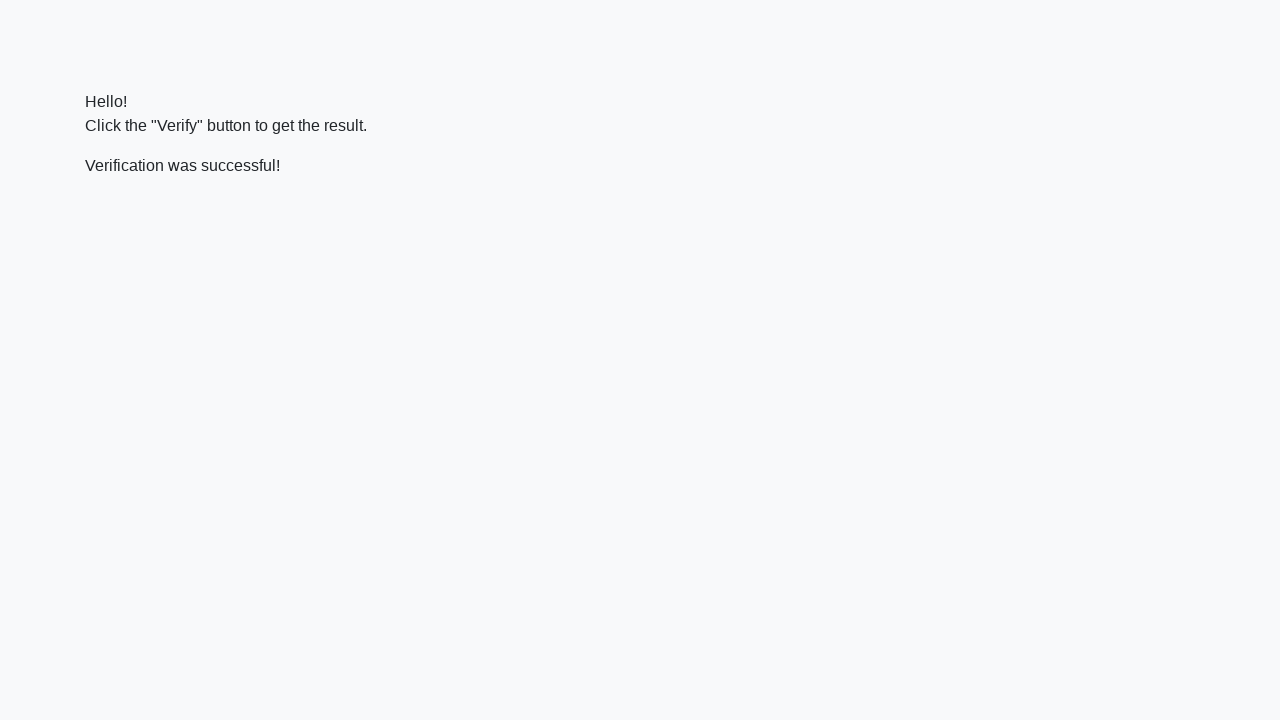

Success message appeared
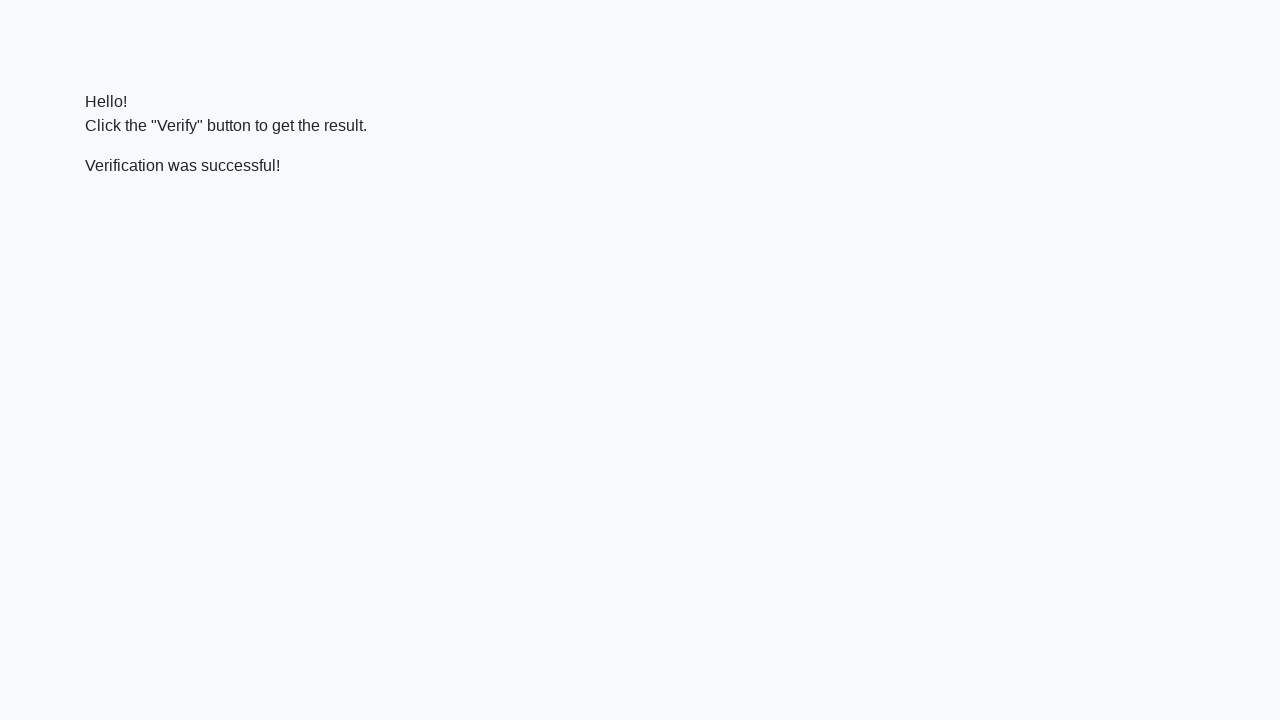

Verified success message contains 'successful'
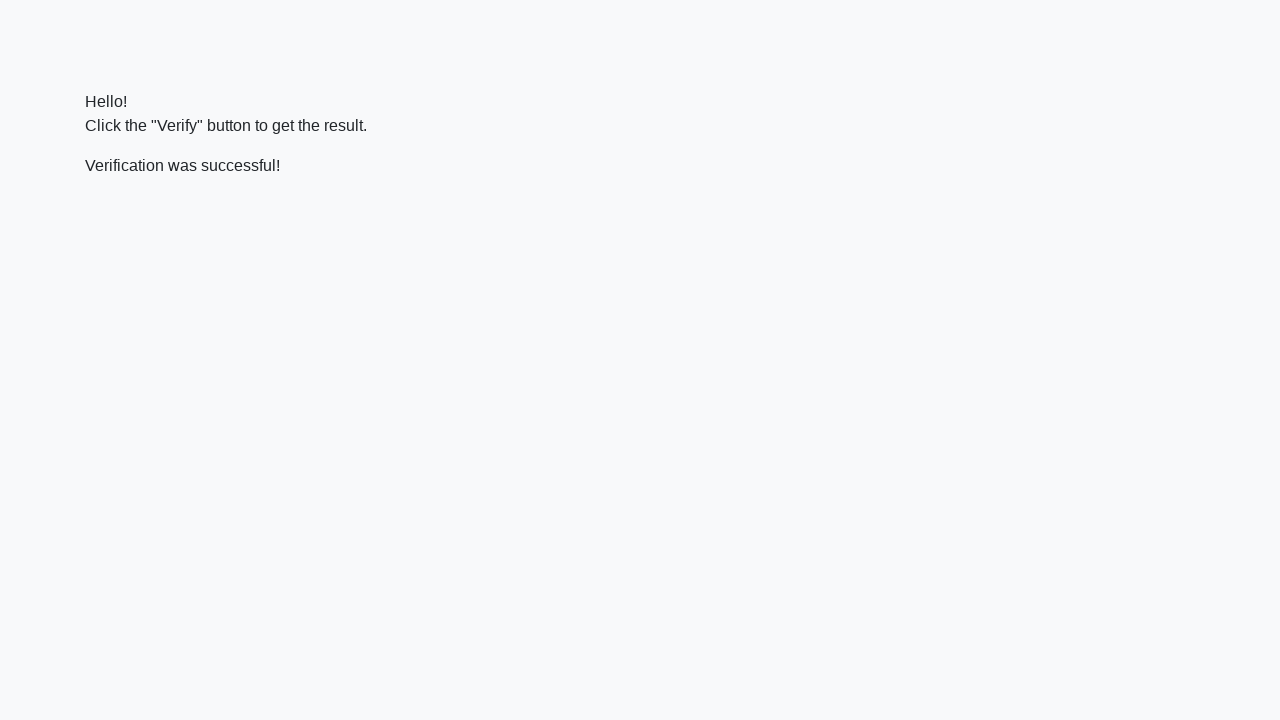

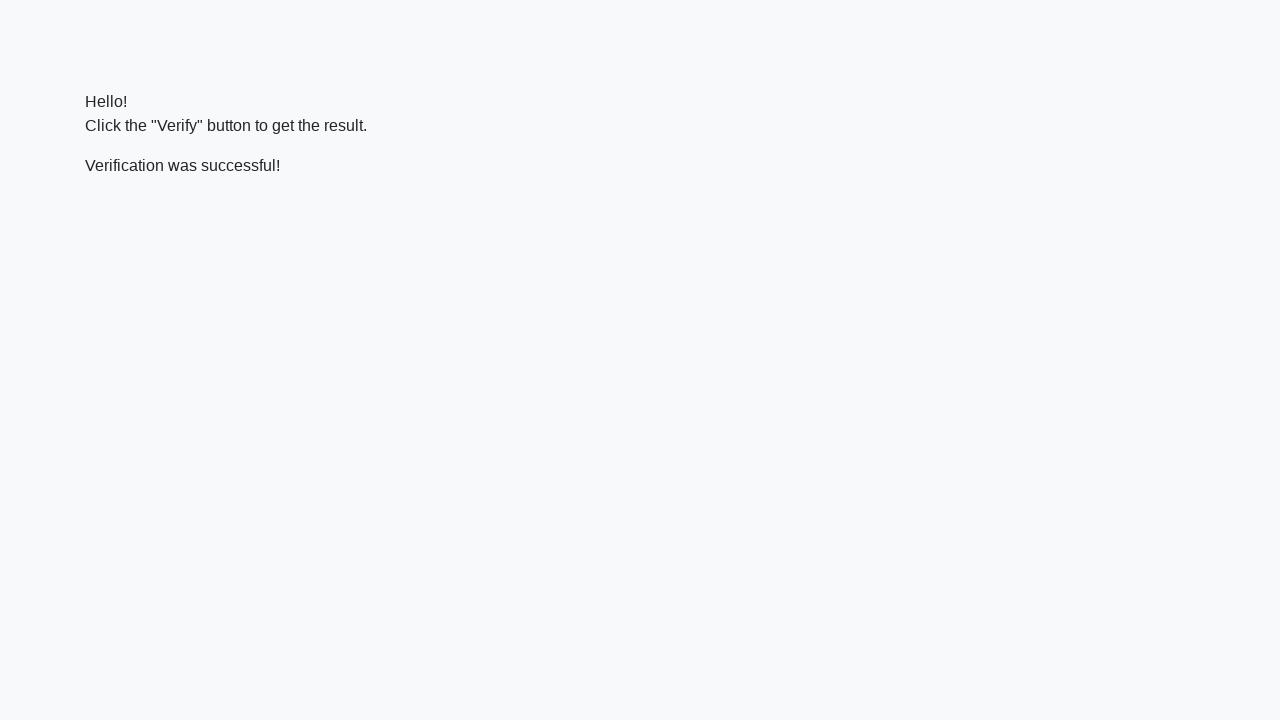